Tests navigating through nested menu items by hovering over Main Item 2, then Sub Sub List, and clicking on Sub Sub Item 1

Starting URL: https://demoqa.com/menu#

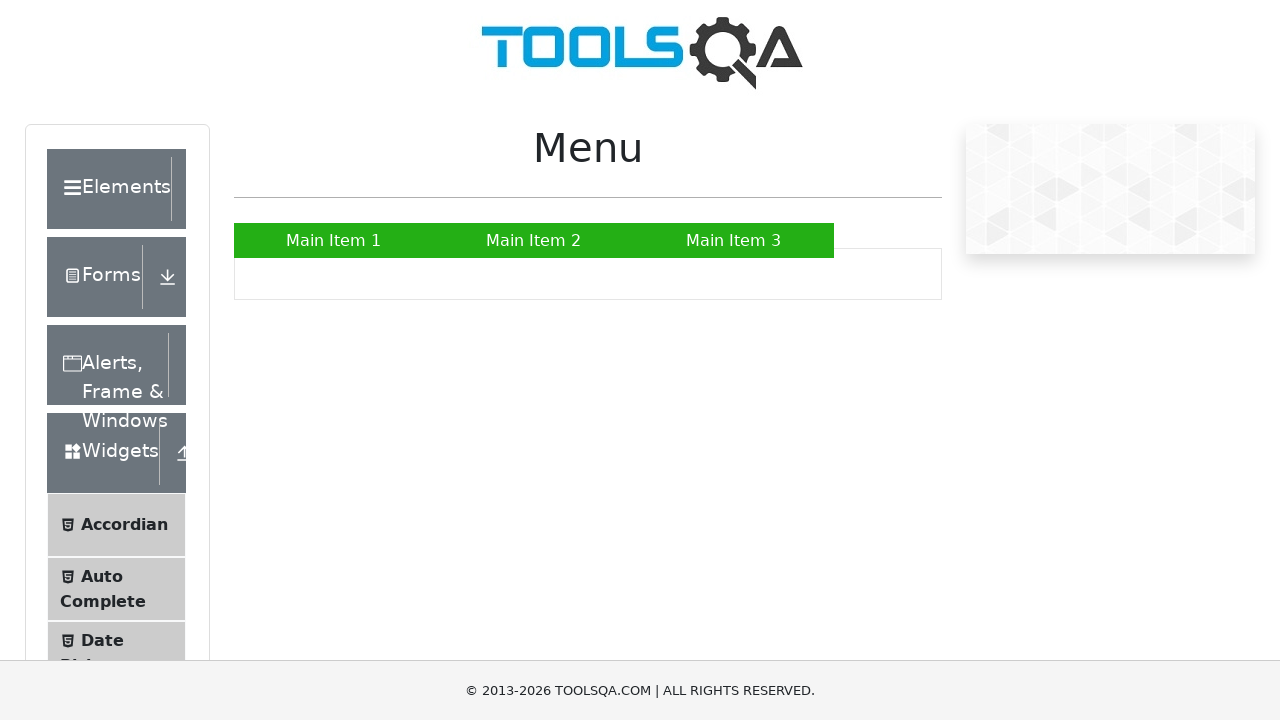

Scrolled down 300 pixels to make menu visible
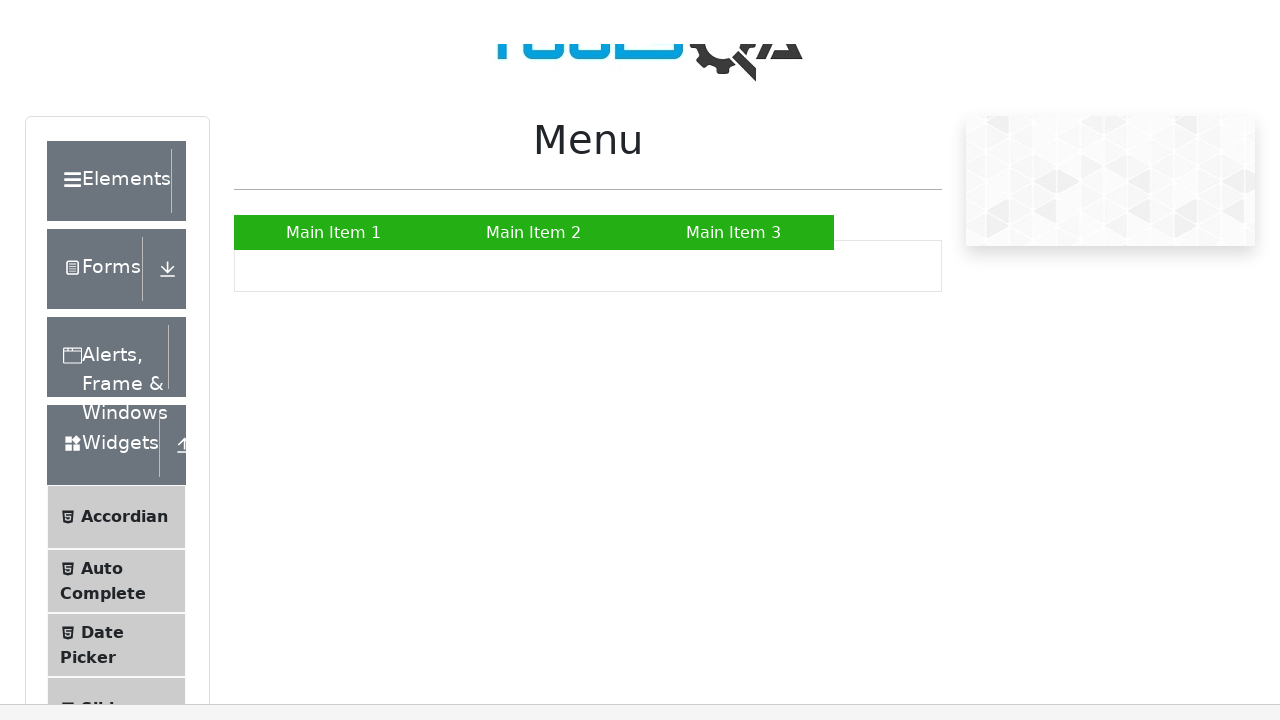

Hovered over Main Item 2 to reveal submenu at (534, 240) on xpath=//a[contains(text(),'Main Item 2')]
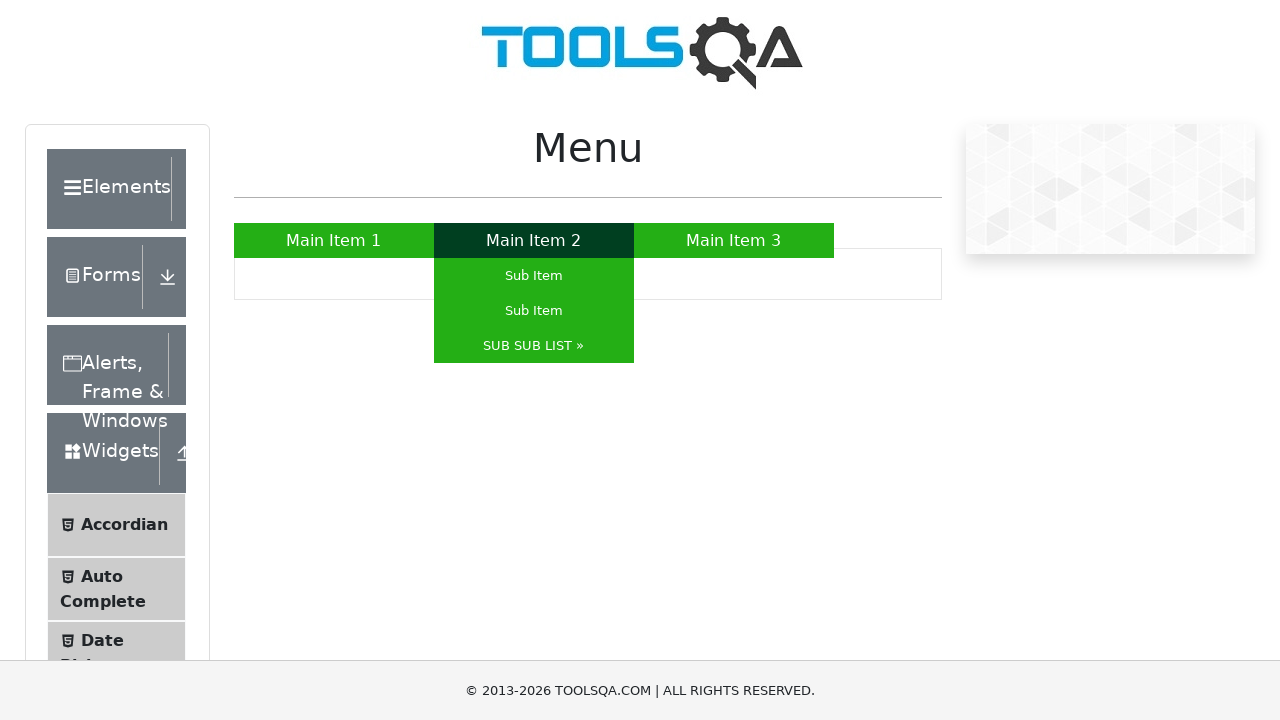

Hovered over SUB SUB LIST to reveal nested submenu at (534, 346) on xpath=//a[contains(text(),'SUB SUB LIST »')]
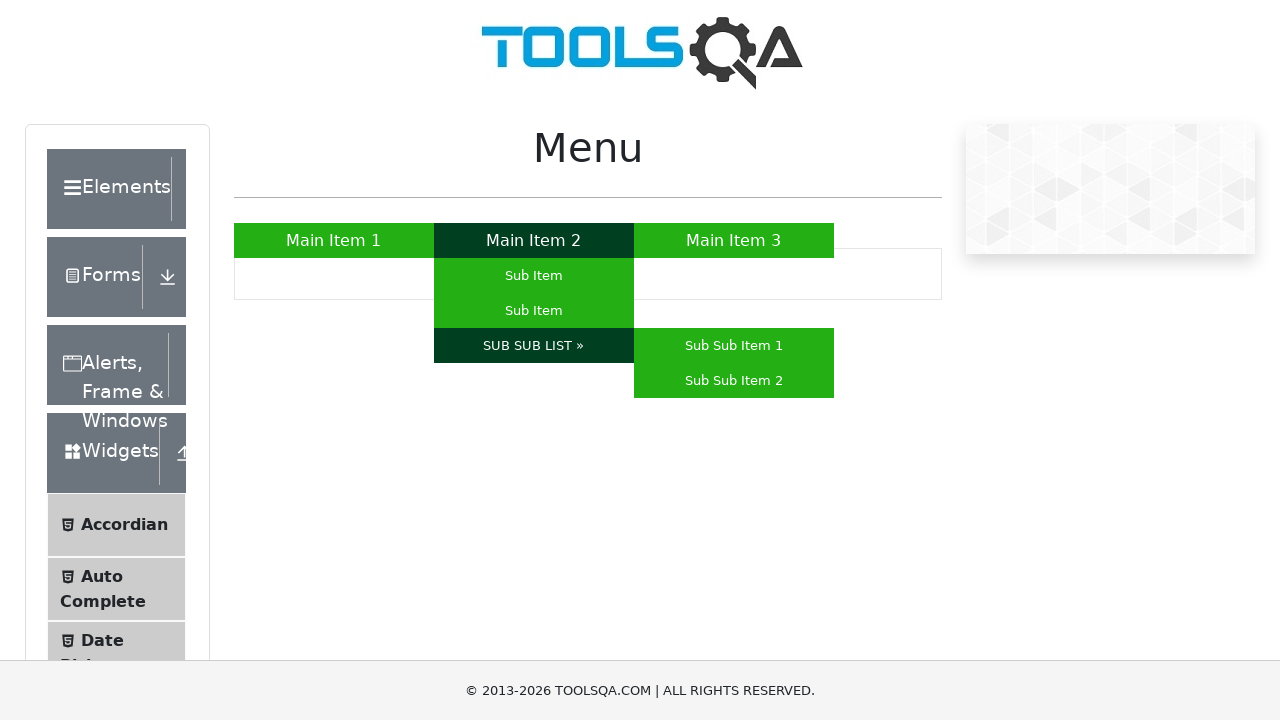

Hovered over Sub Sub Item 1 at (734, 346) on xpath=//a[contains(text(),'Sub Sub Item 1')]
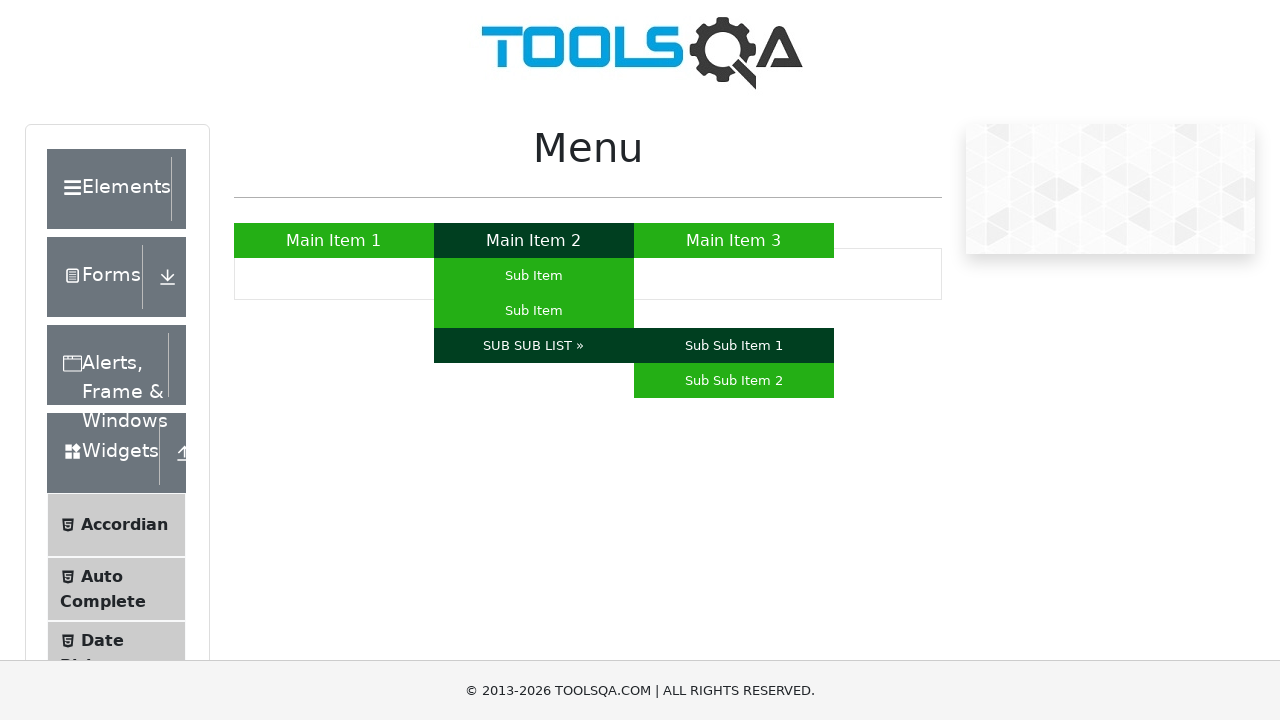

Clicked on Sub Sub Item 1 at (734, 346) on xpath=//a[contains(text(),'Sub Sub Item 1')]
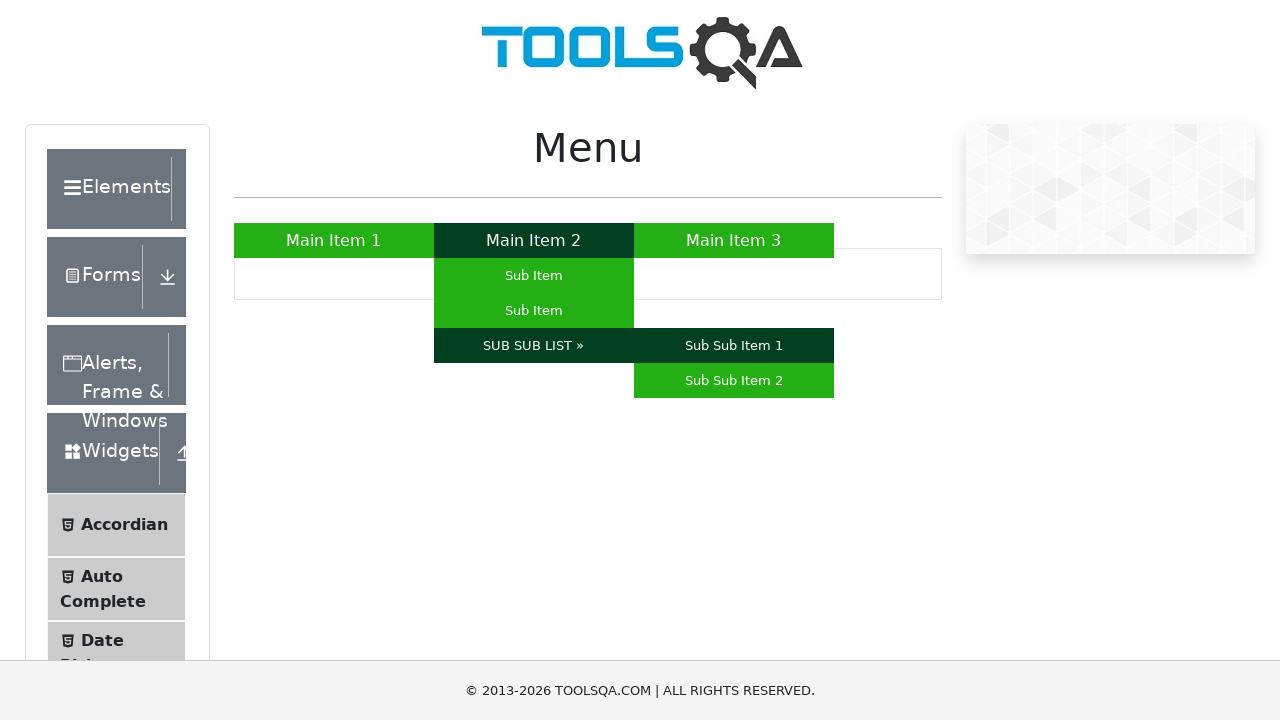

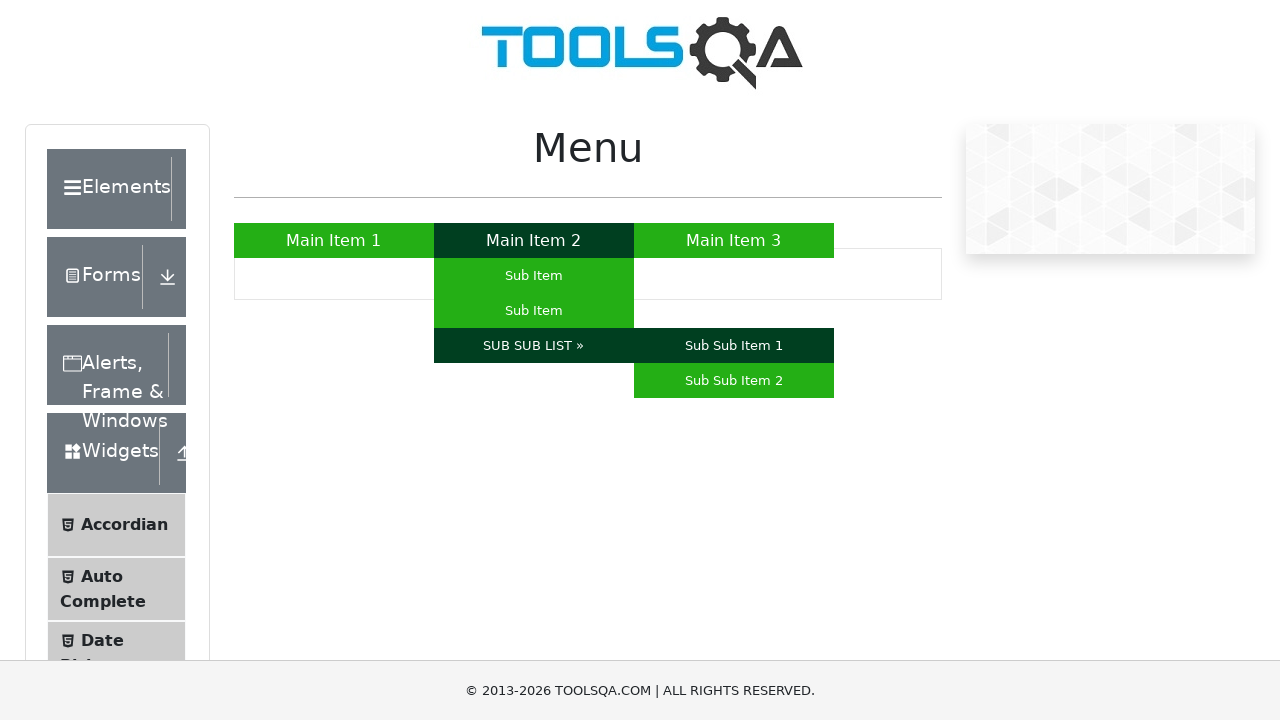